Tests a product page by adding multiple products to cart (2 of product 1, 2 of product 2, 3 of product 3) and verifying the quantities and total price are correct.

Starting URL: https://material.playwrightvn.com/

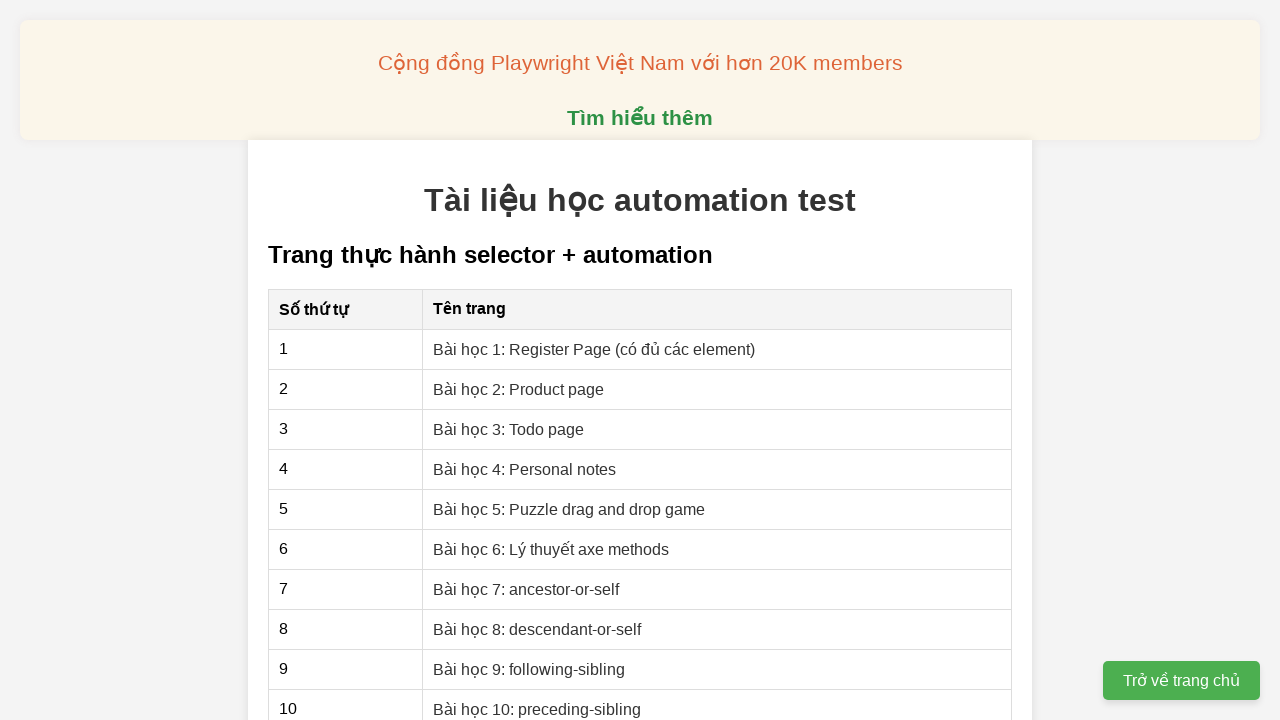

Clicked on 'Bài học 2: Product page' link at (519, 389) on xpath=//a[normalize-space(text())='Bài học 2: Product page']
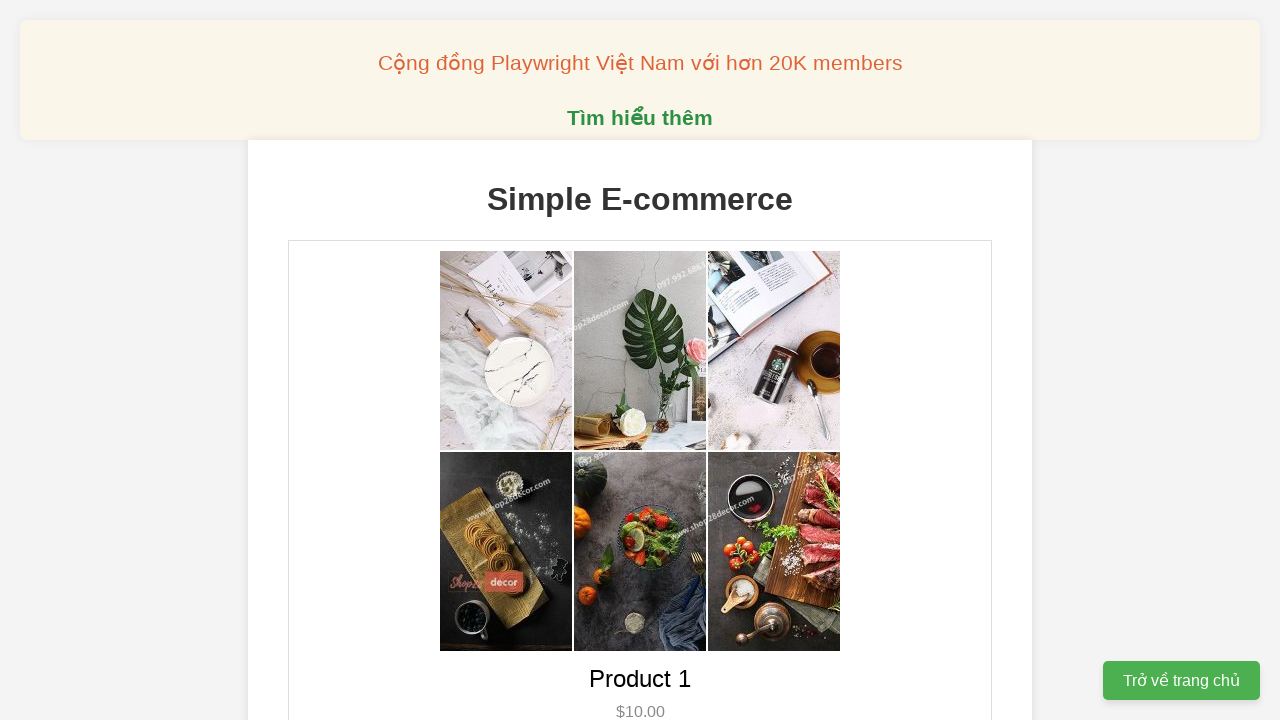

Added 2 of product 1 to cart at (640, 360) on xpath=//button[@data-product-id='1']
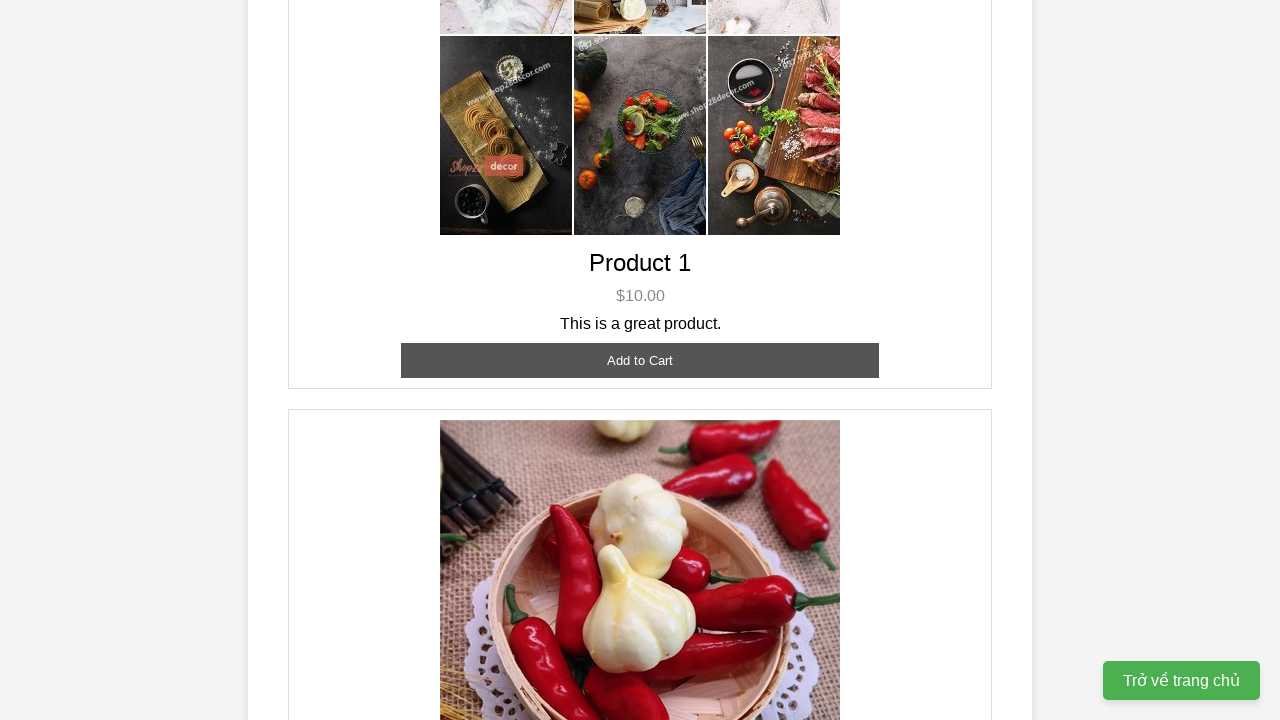

Added 2 of product 2 to cart at (640, 360) on xpath=//button[@data-product-id='2']
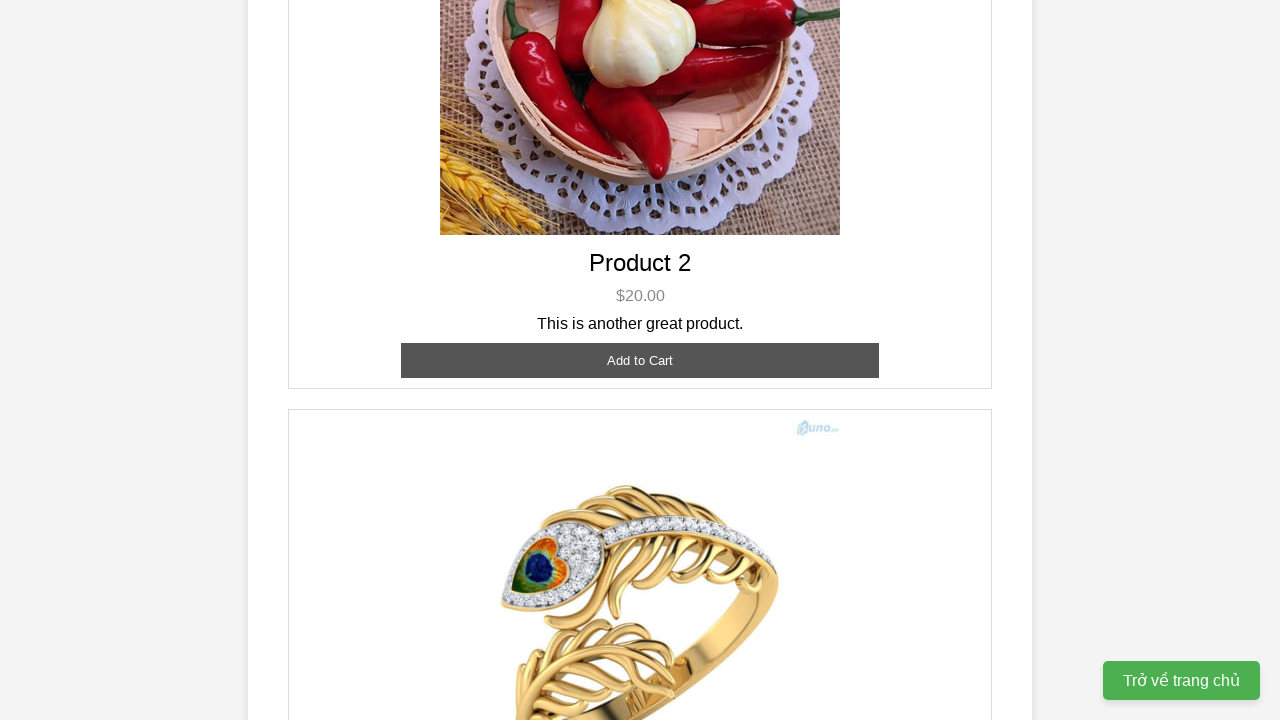

Added 3 of product 3 to cart at (640, 388) on xpath=//button[@data-product-id='3']
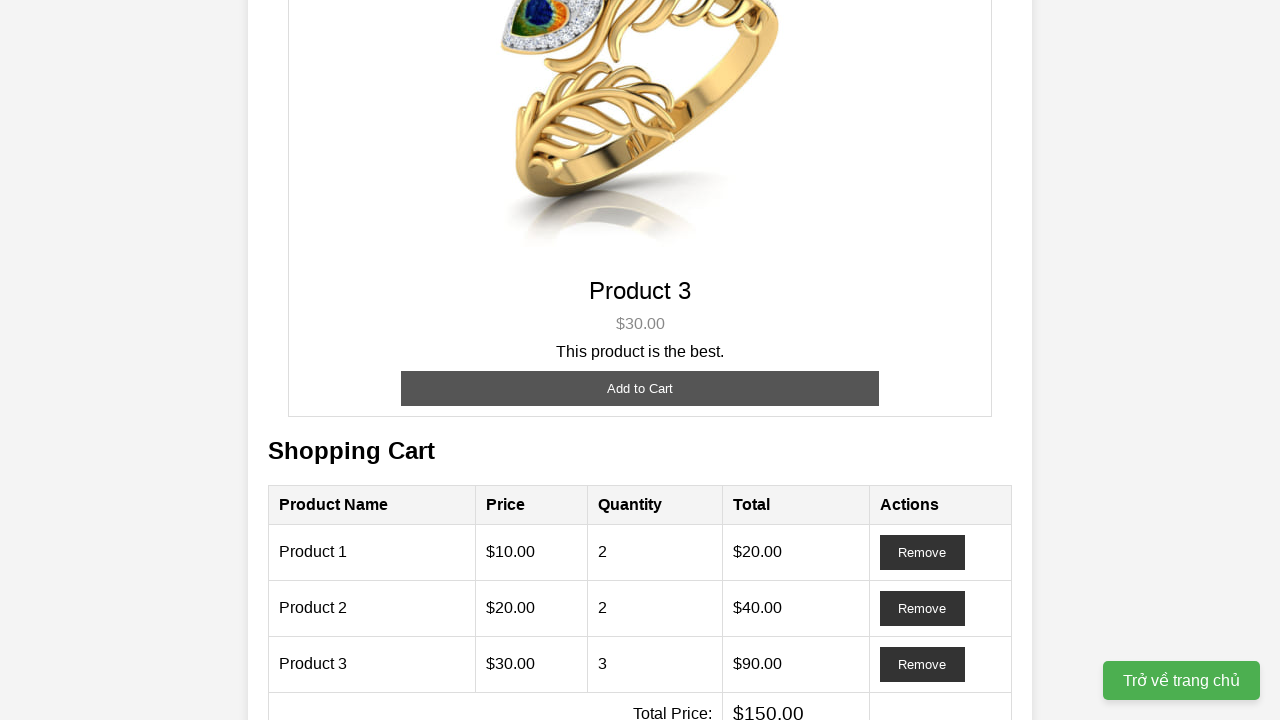

Verified quantity of product 1 is 2
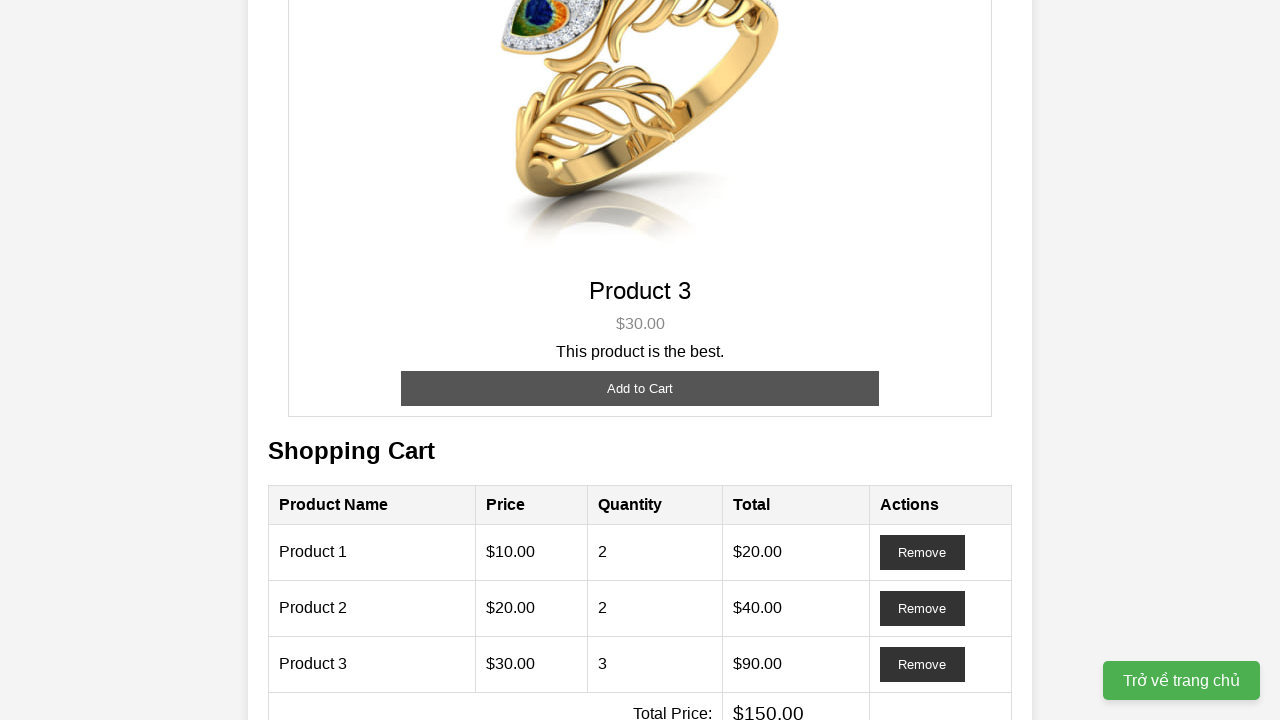

Verified quantity of product 2 is 2
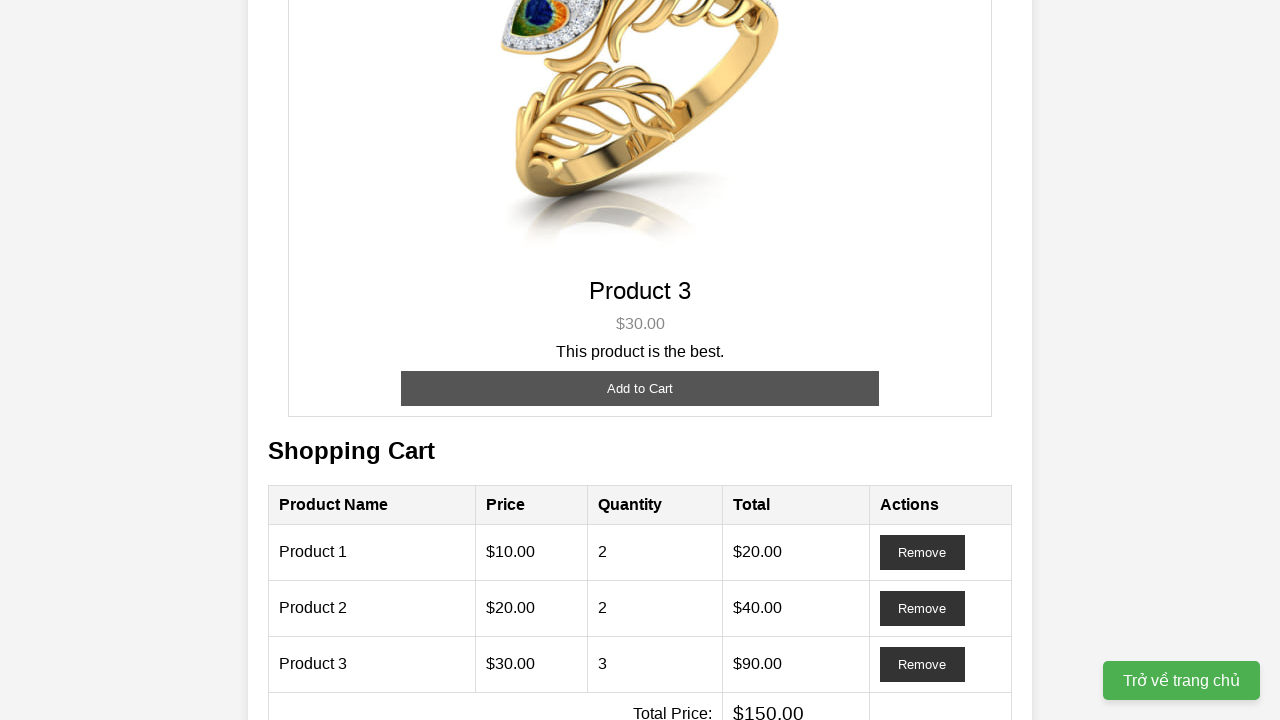

Verified quantity of product 3 is 3
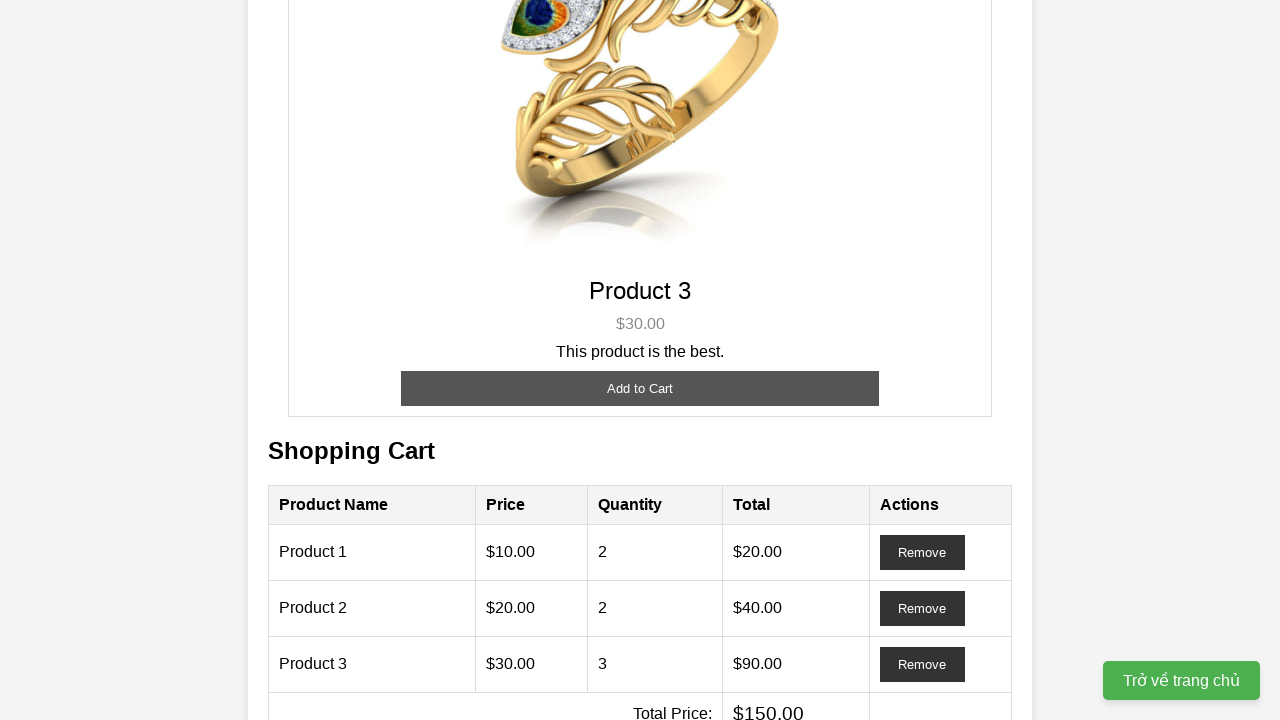

Total price element loaded and visible
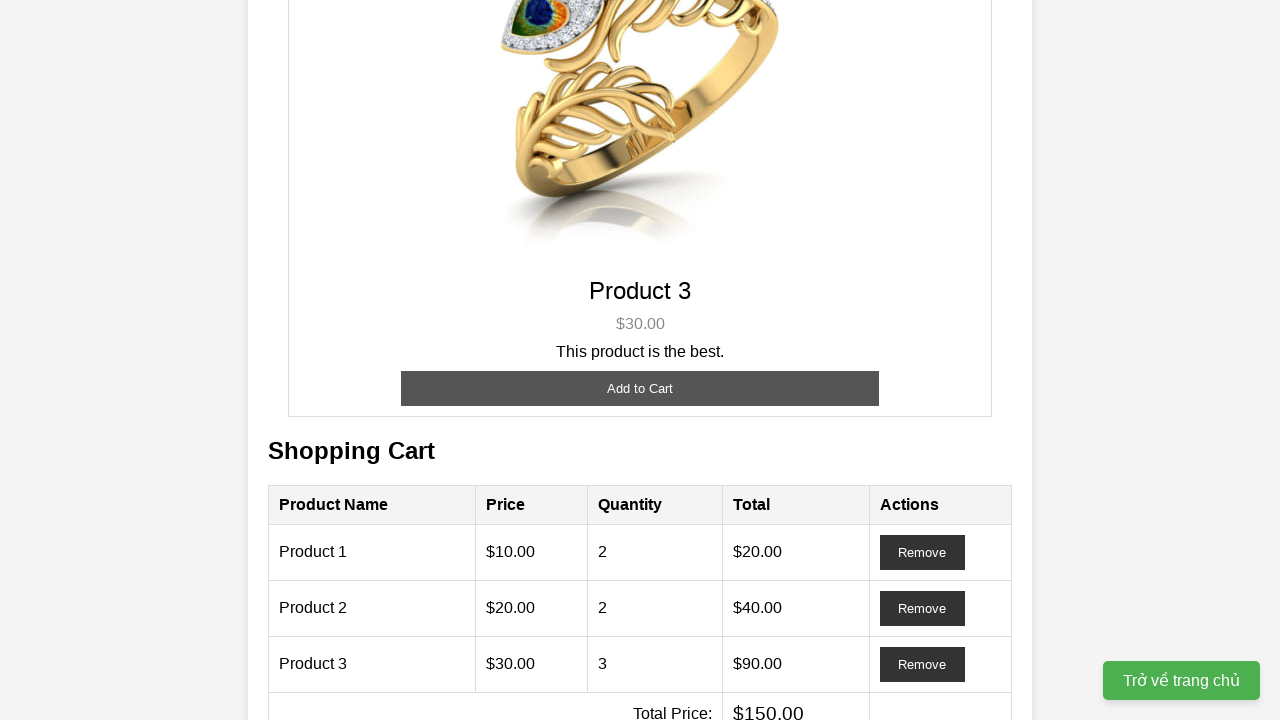

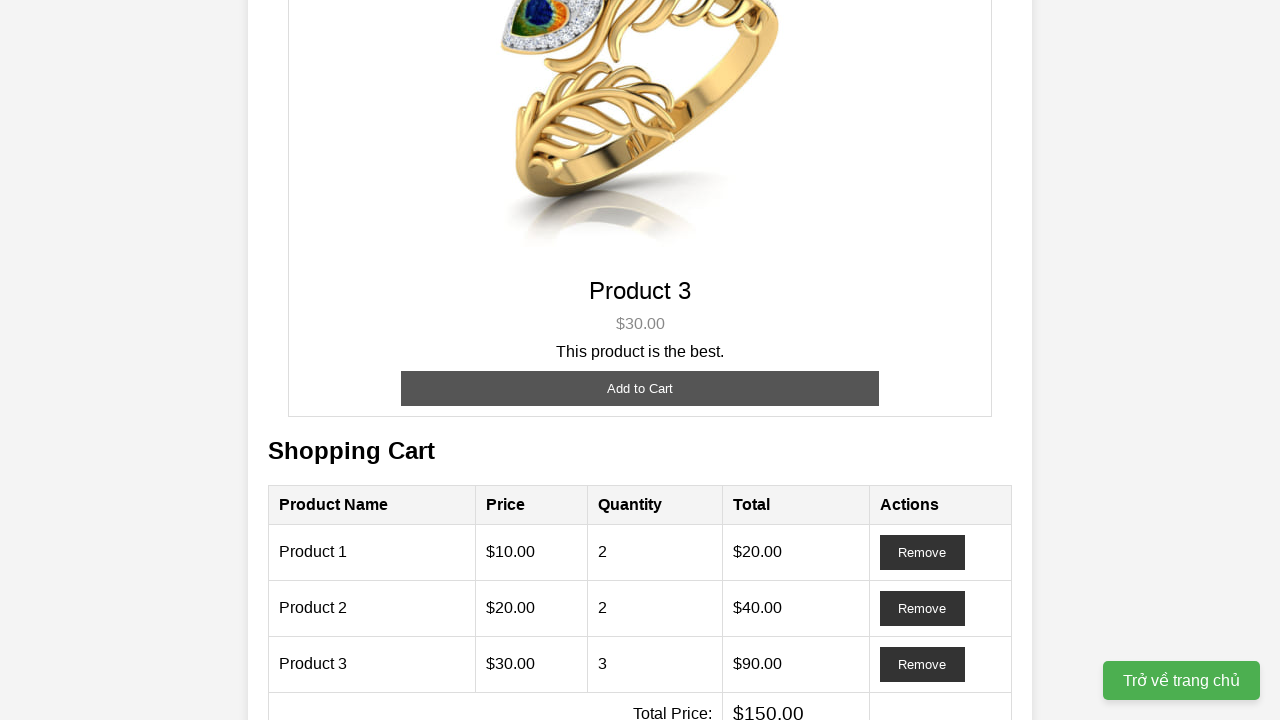